Tests marking all todo items as completed using the "Mark all as complete" checkbox.

Starting URL: https://demo.playwright.dev/todomvc

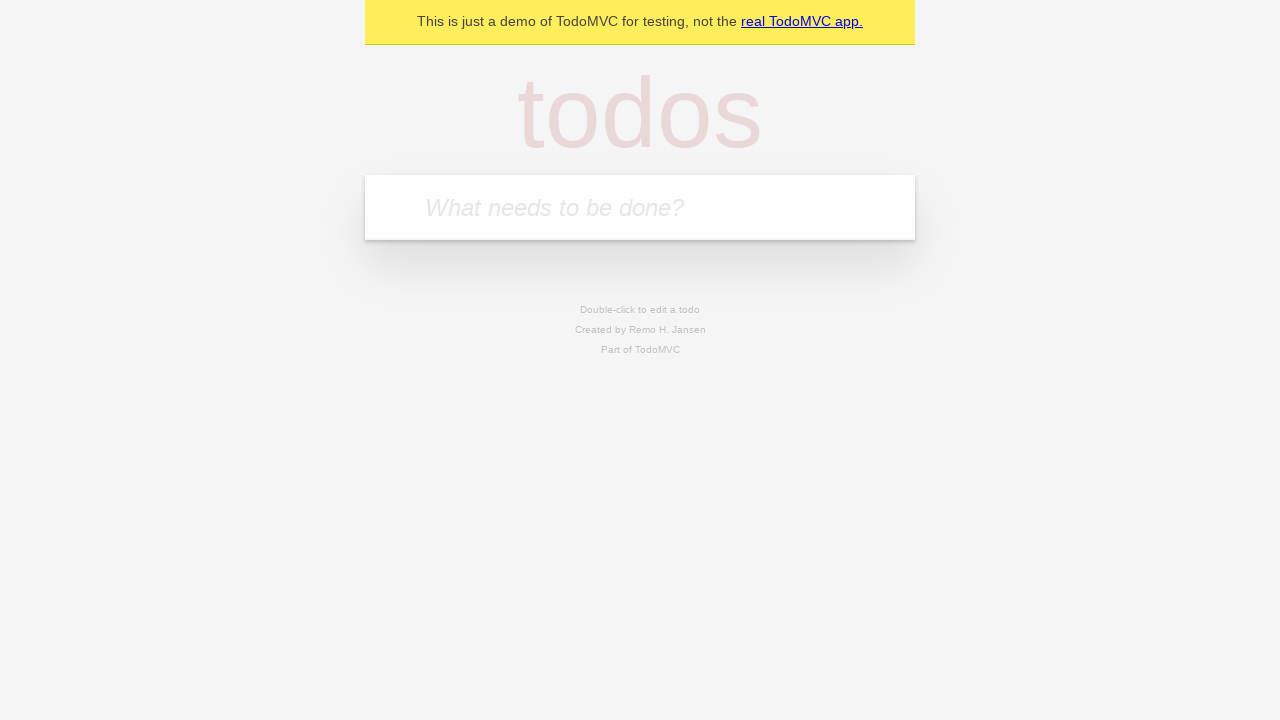

Filled todo input with 'buy some cheese' on internal:attr=[placeholder="What needs to be done?"i]
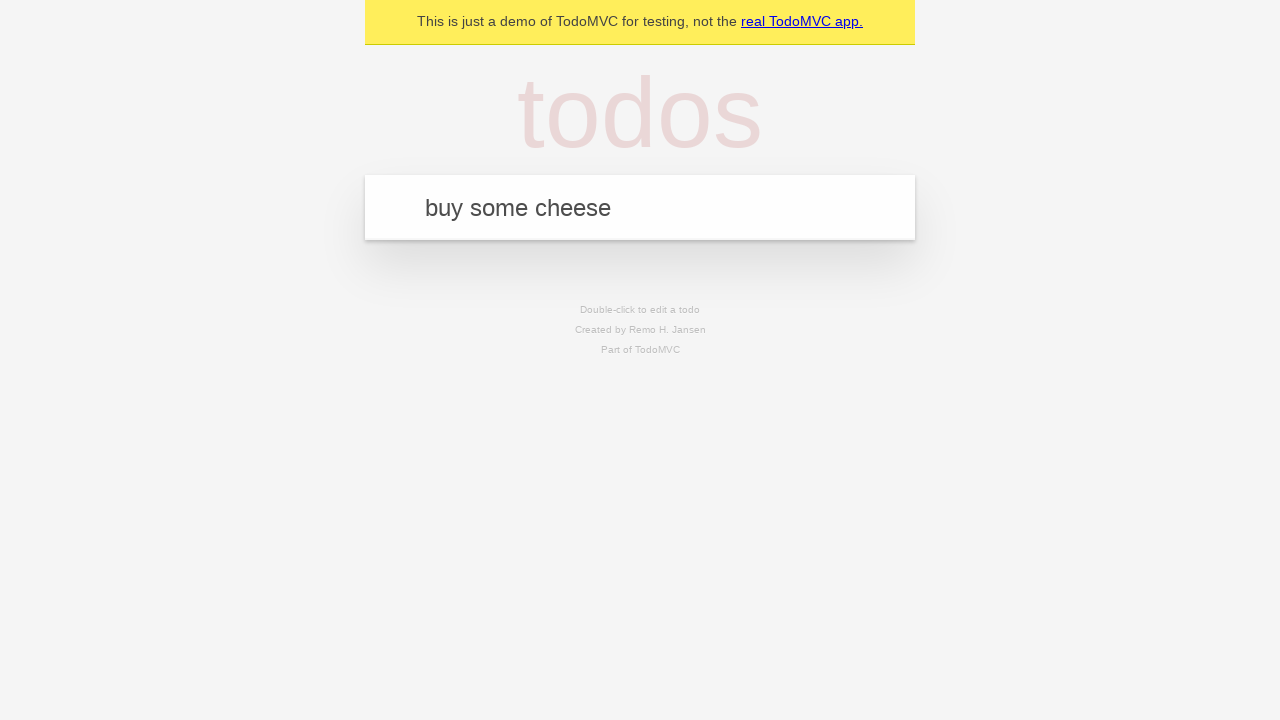

Pressed Enter to add 'buy some cheese' todo on internal:attr=[placeholder="What needs to be done?"i]
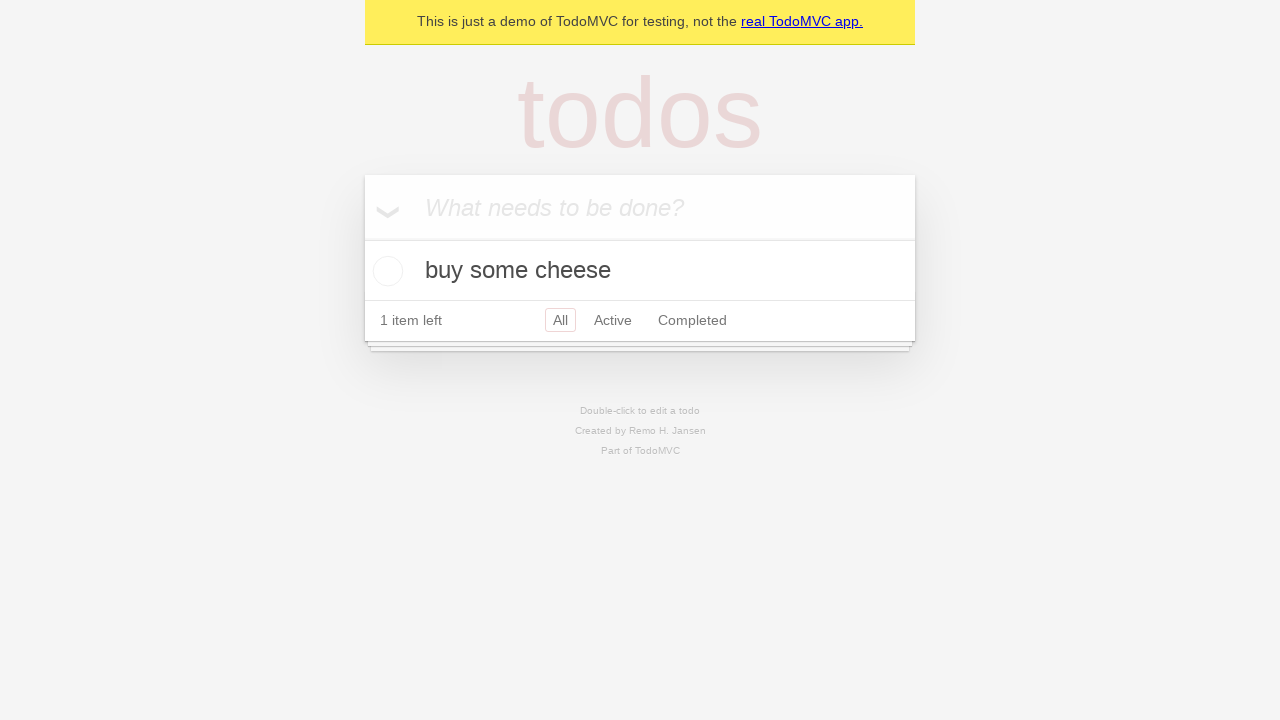

Filled todo input with 'feed the cat' on internal:attr=[placeholder="What needs to be done?"i]
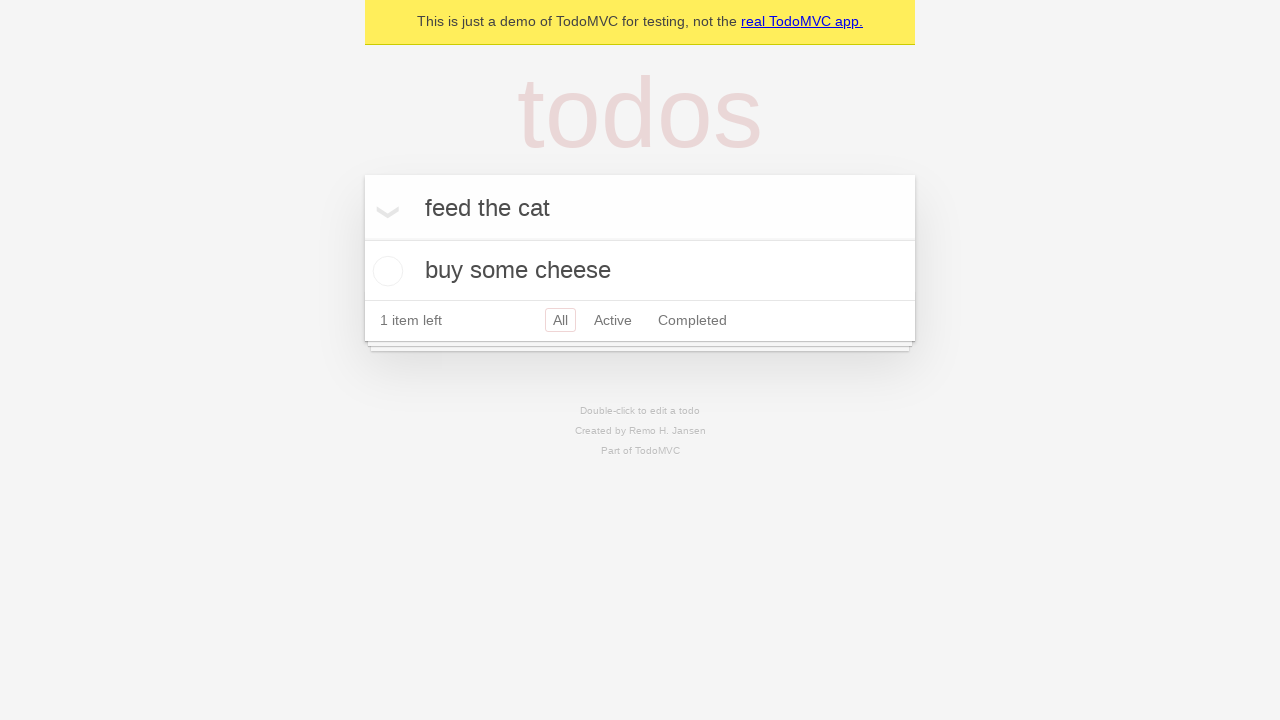

Pressed Enter to add 'feed the cat' todo on internal:attr=[placeholder="What needs to be done?"i]
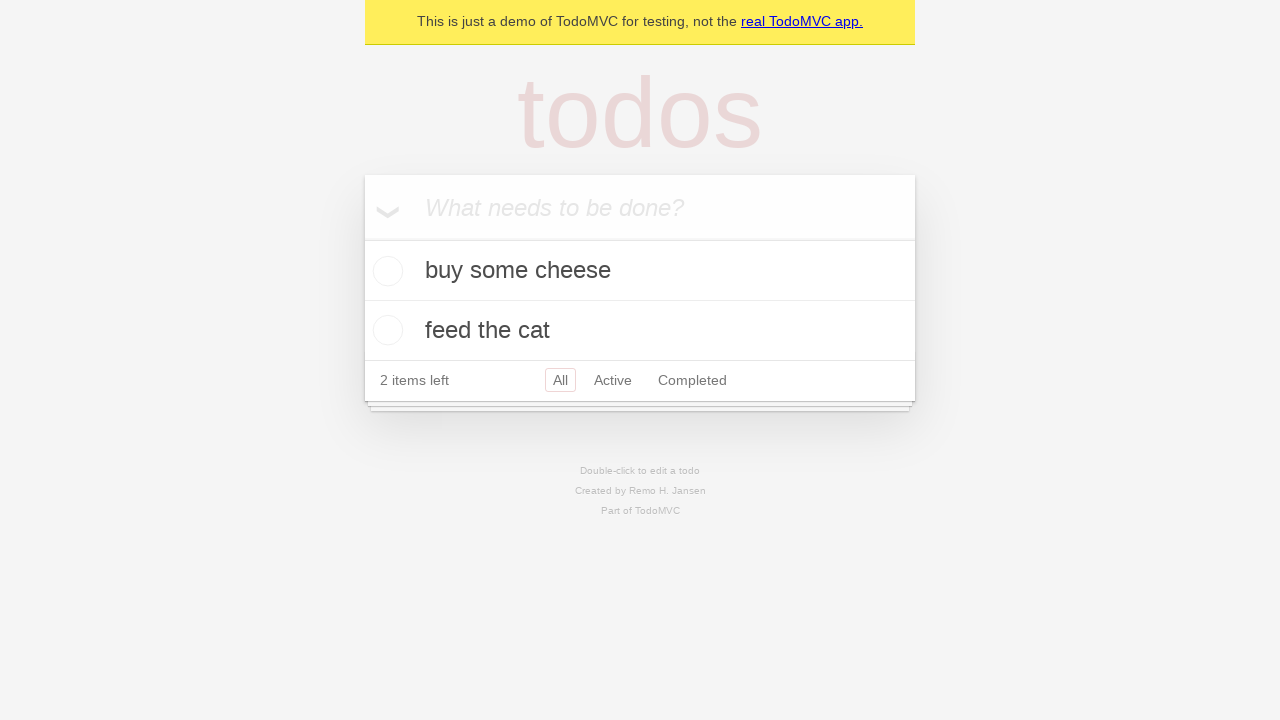

Filled todo input with 'book a doctors appointment' on internal:attr=[placeholder="What needs to be done?"i]
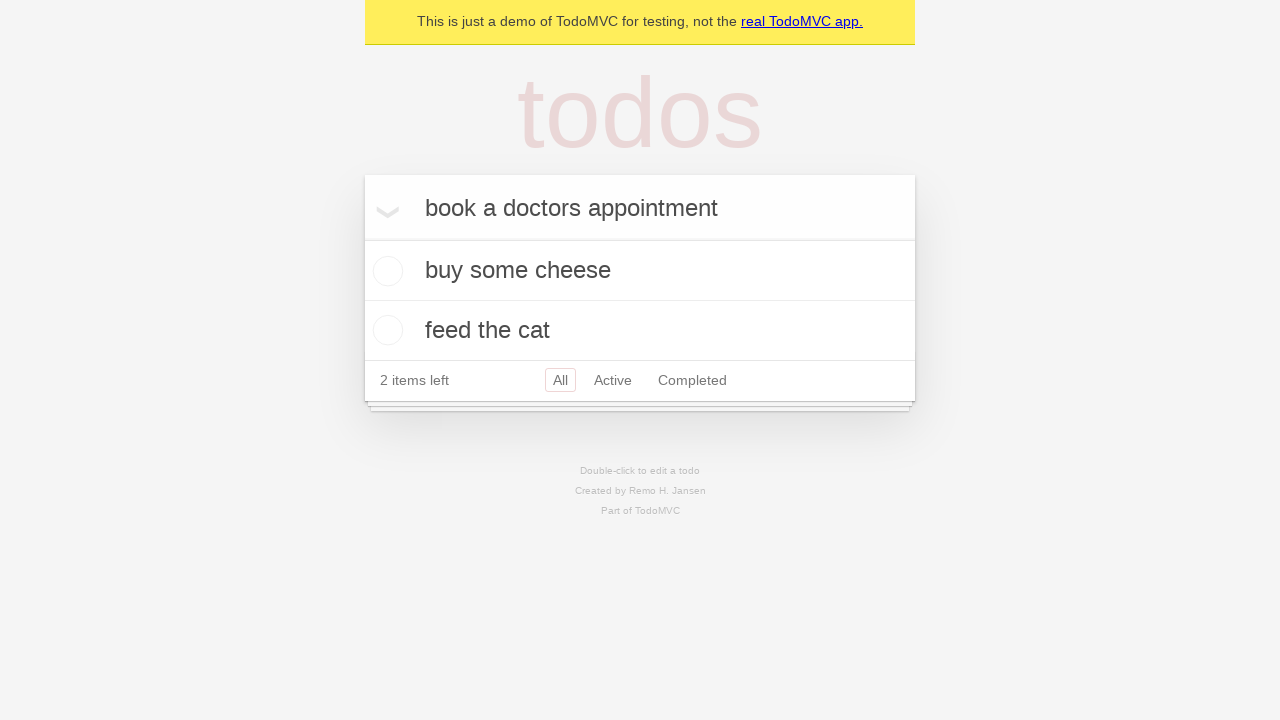

Pressed Enter to add 'book a doctors appointment' todo on internal:attr=[placeholder="What needs to be done?"i]
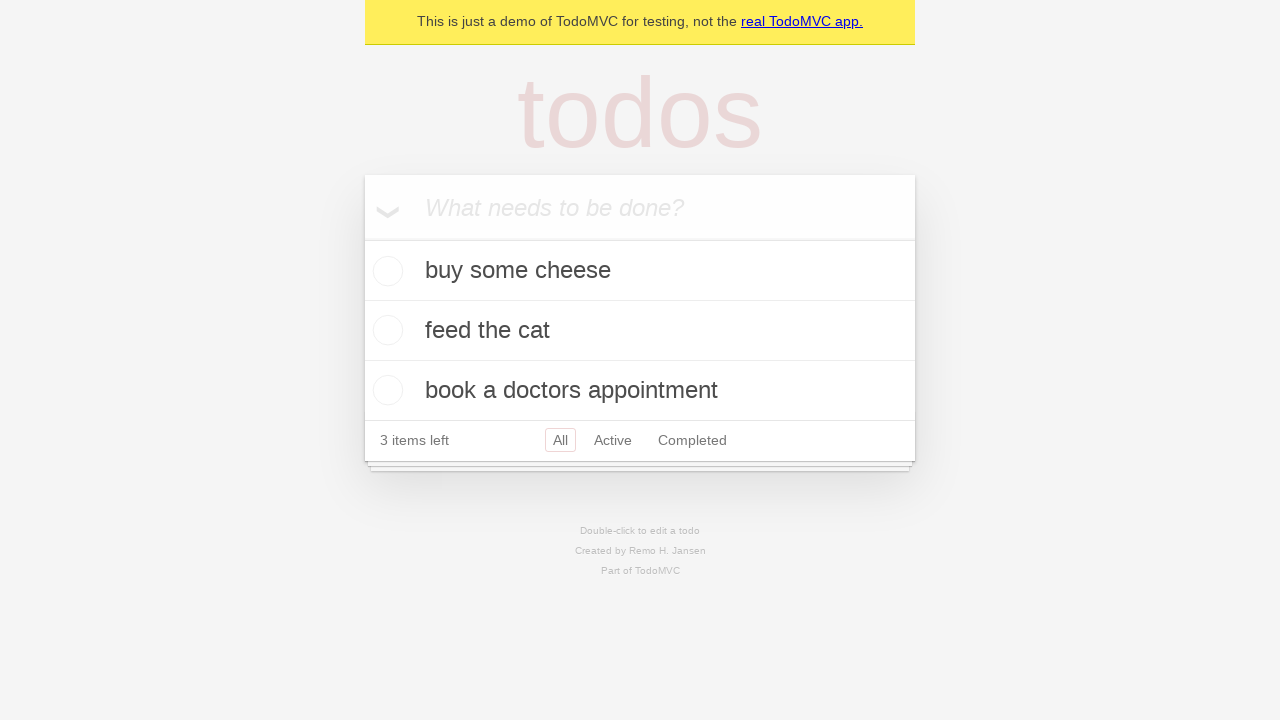

Clicked 'Mark all as complete' checkbox at (362, 238) on internal:label="Mark all as complete"i
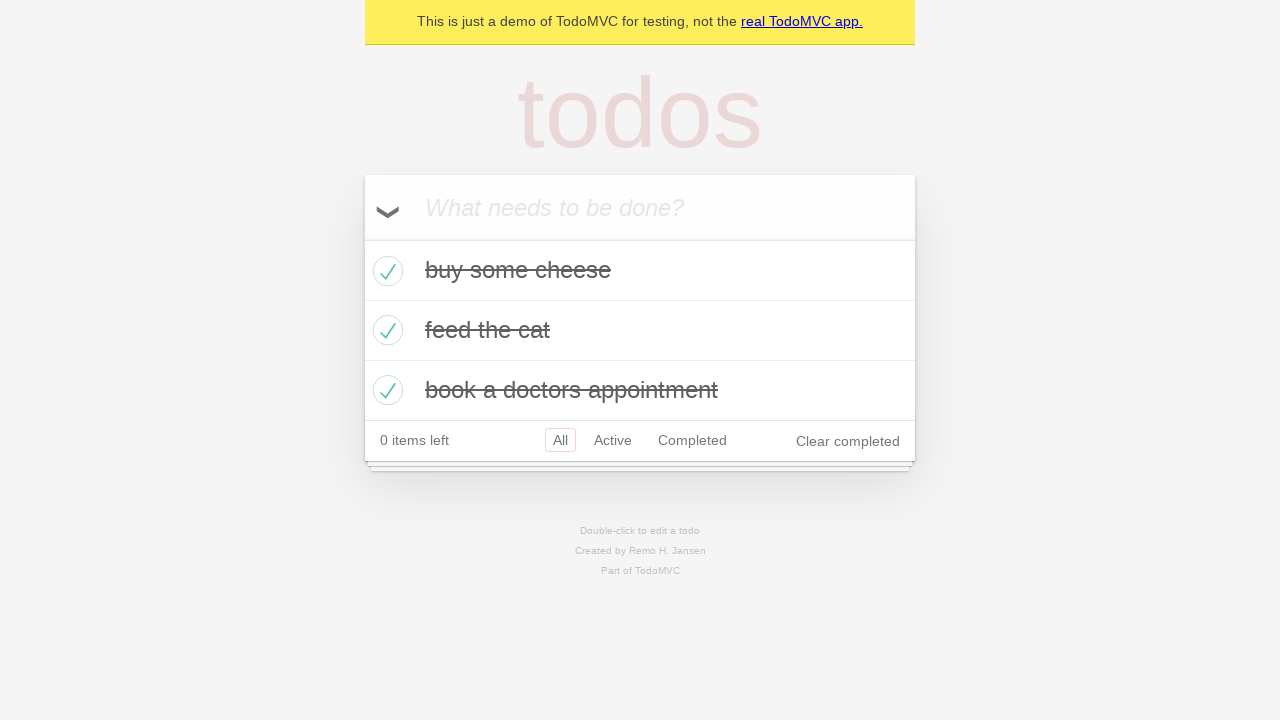

Waited for todo items to be marked as completed
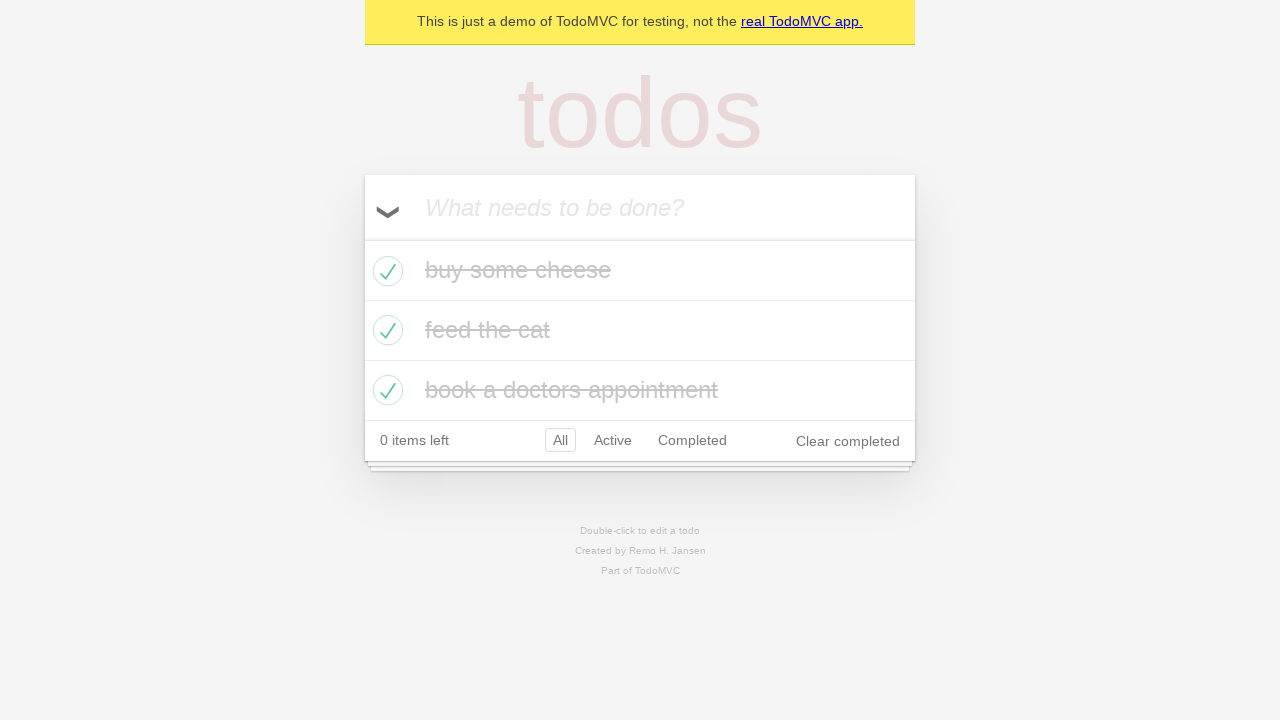

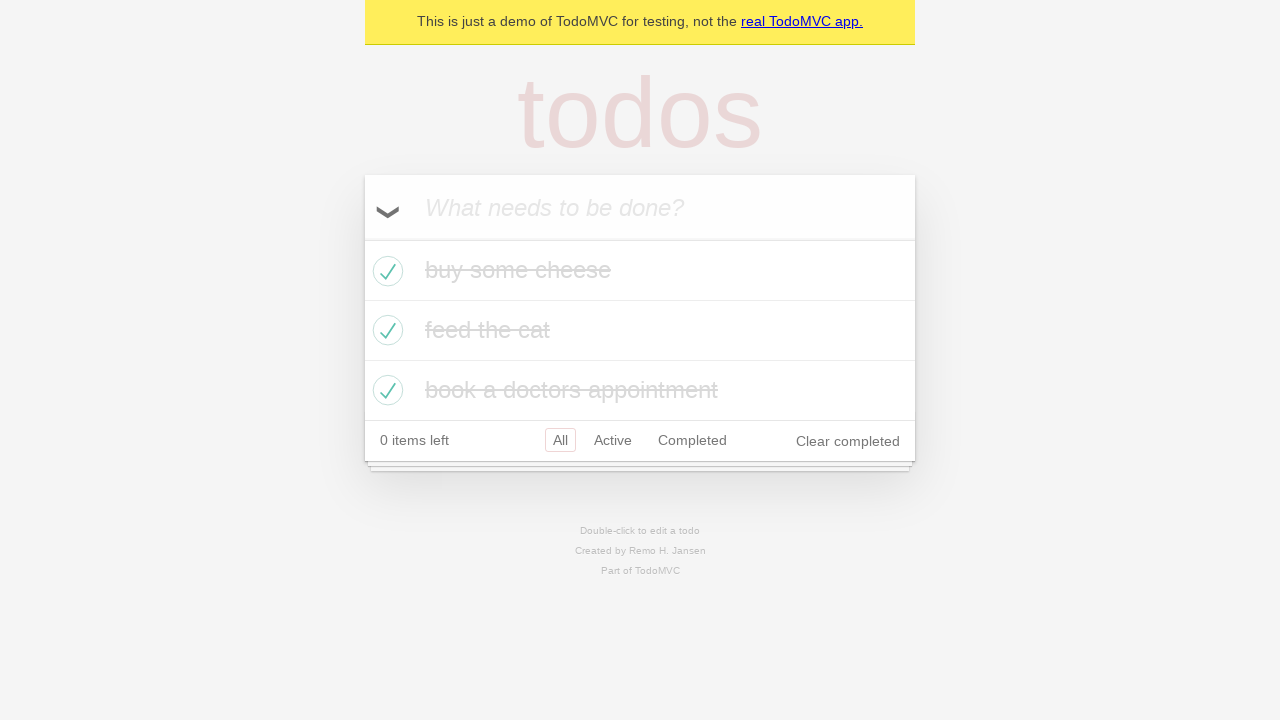